Tests browser window size manipulation by getting the current window size and then setting it to specific dimensions (1500x2000)

Starting URL: https://vctcpune.com/selenium/practice.html

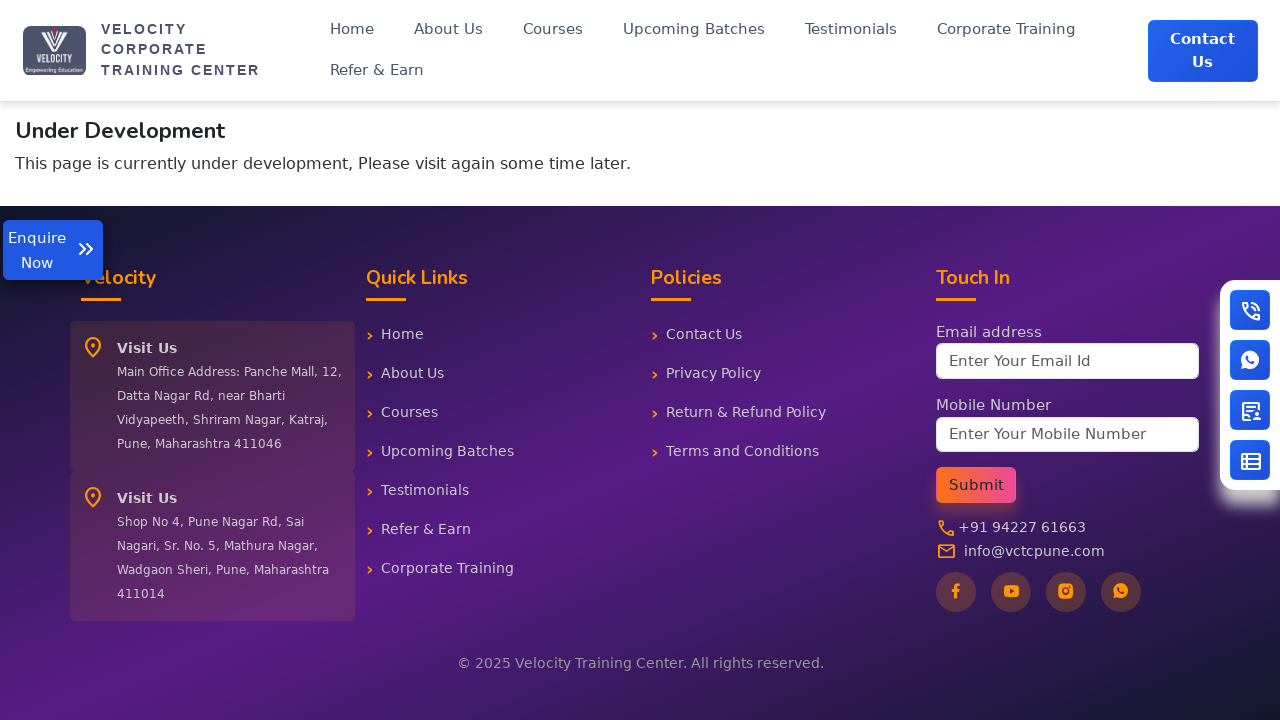

Retrieved current viewport size
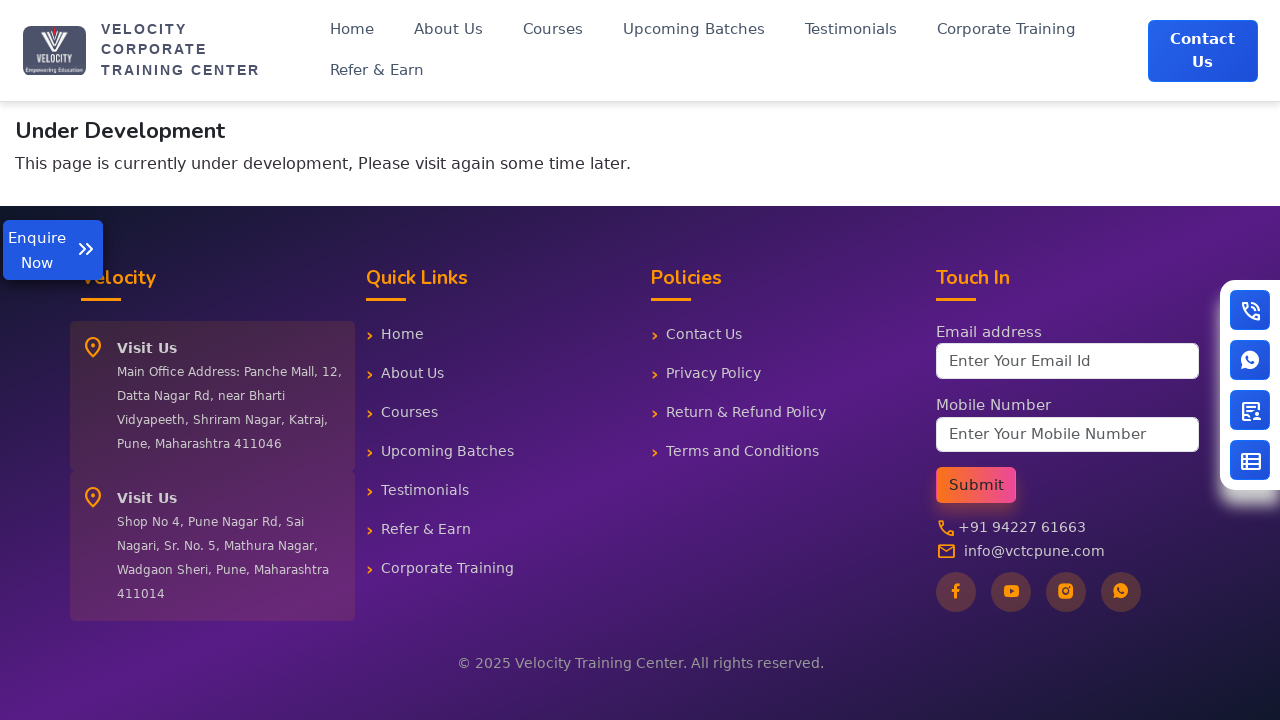

Set viewport size to 1500x2000 pixels
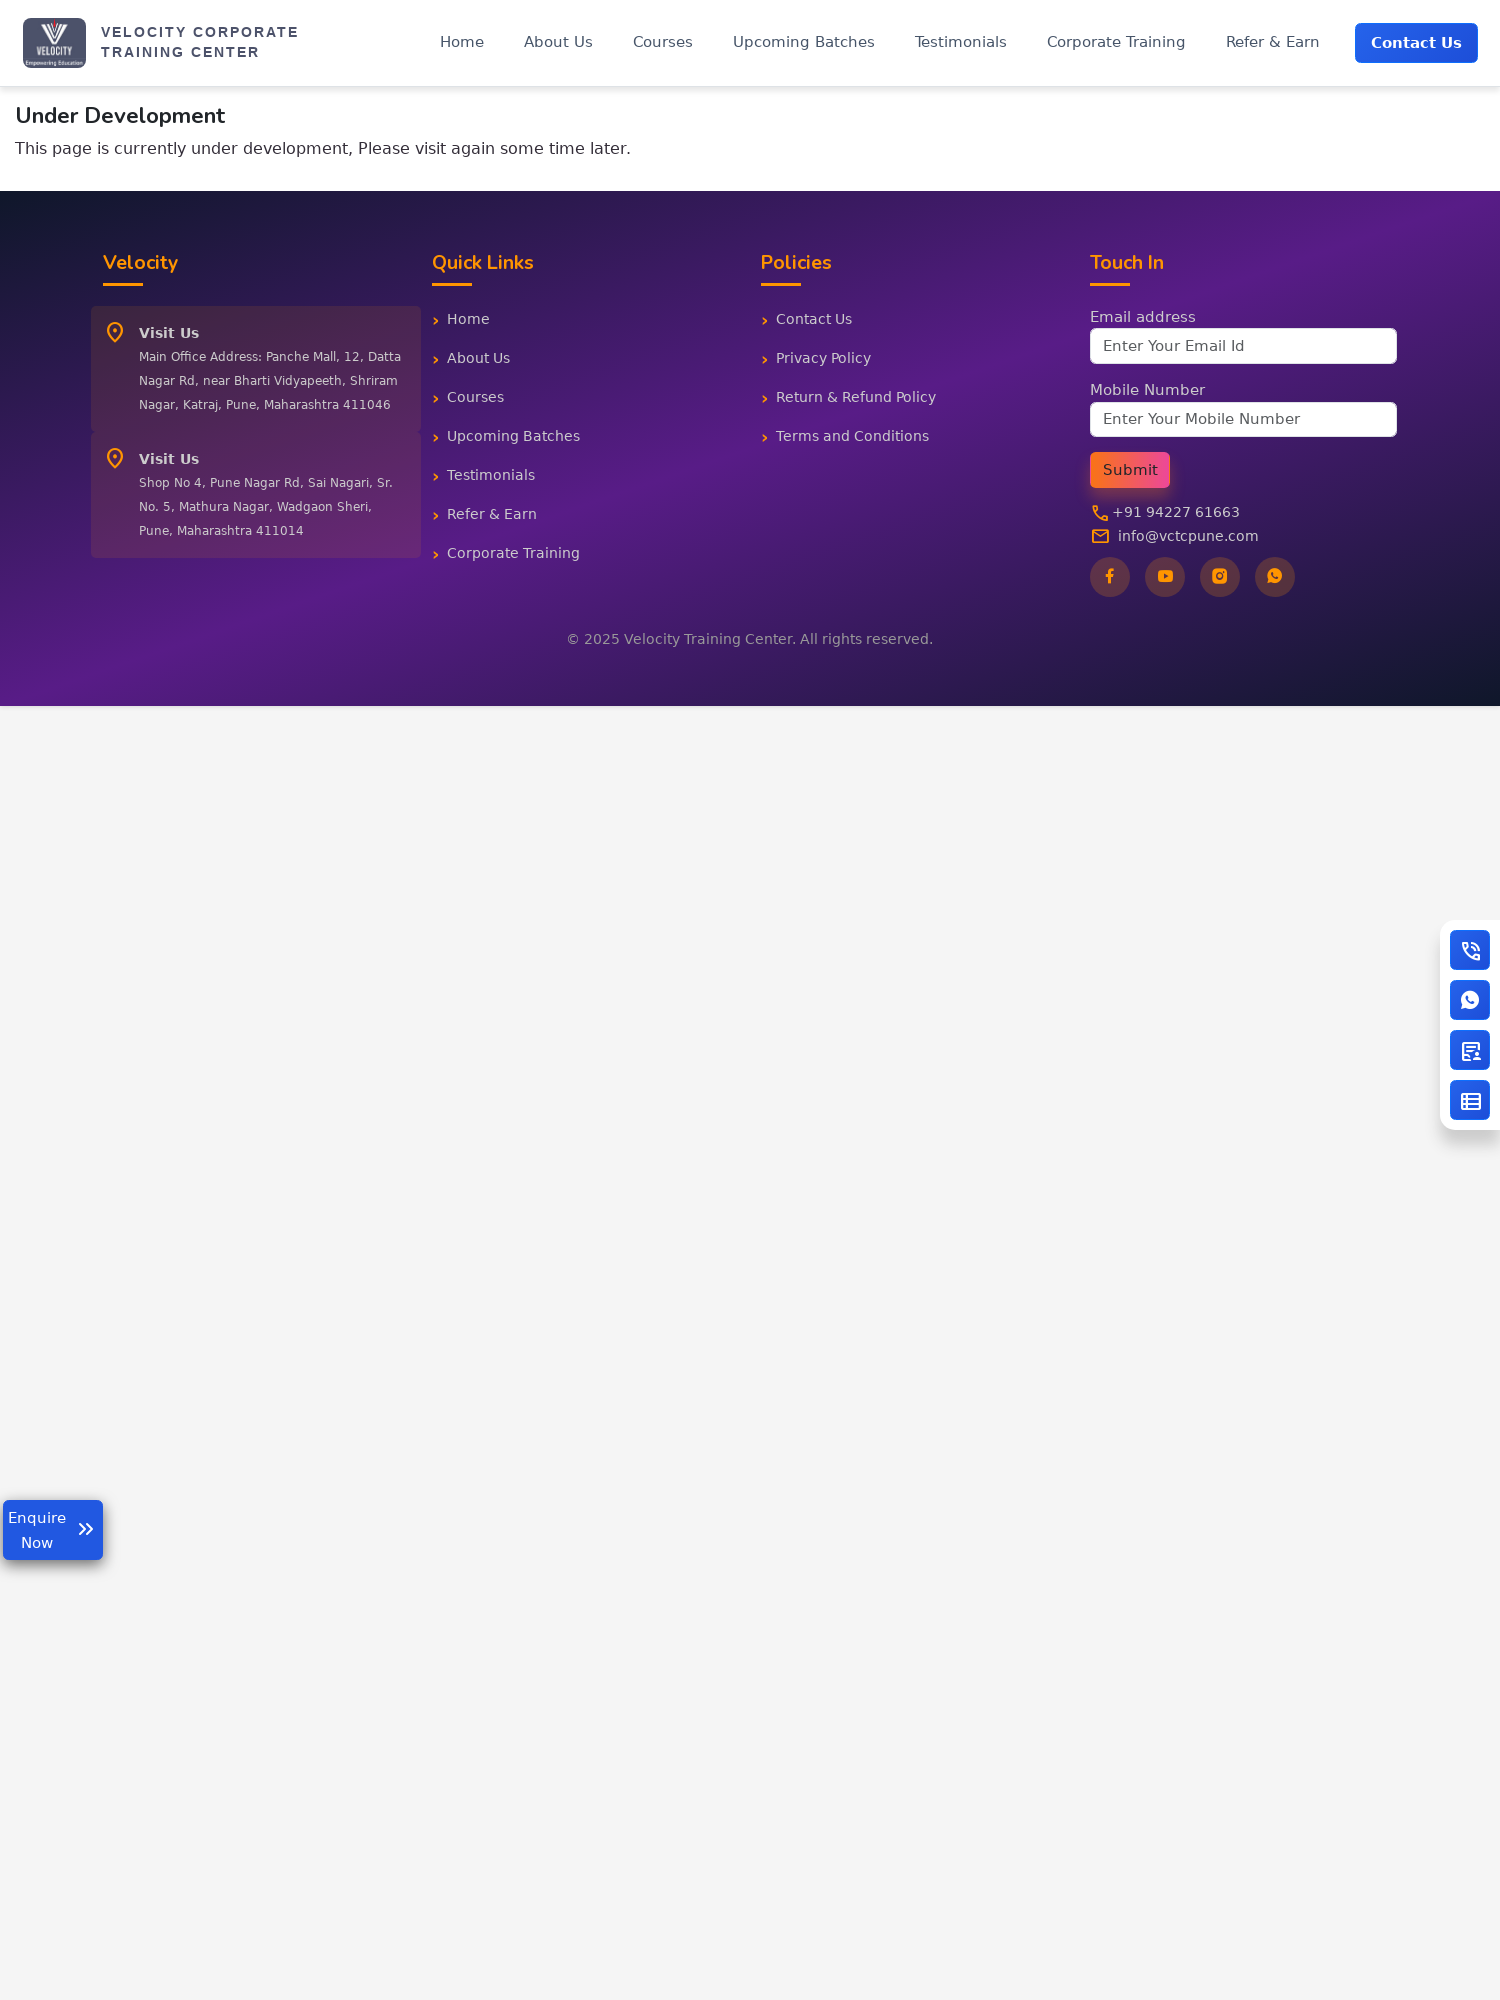

Verified new viewport size
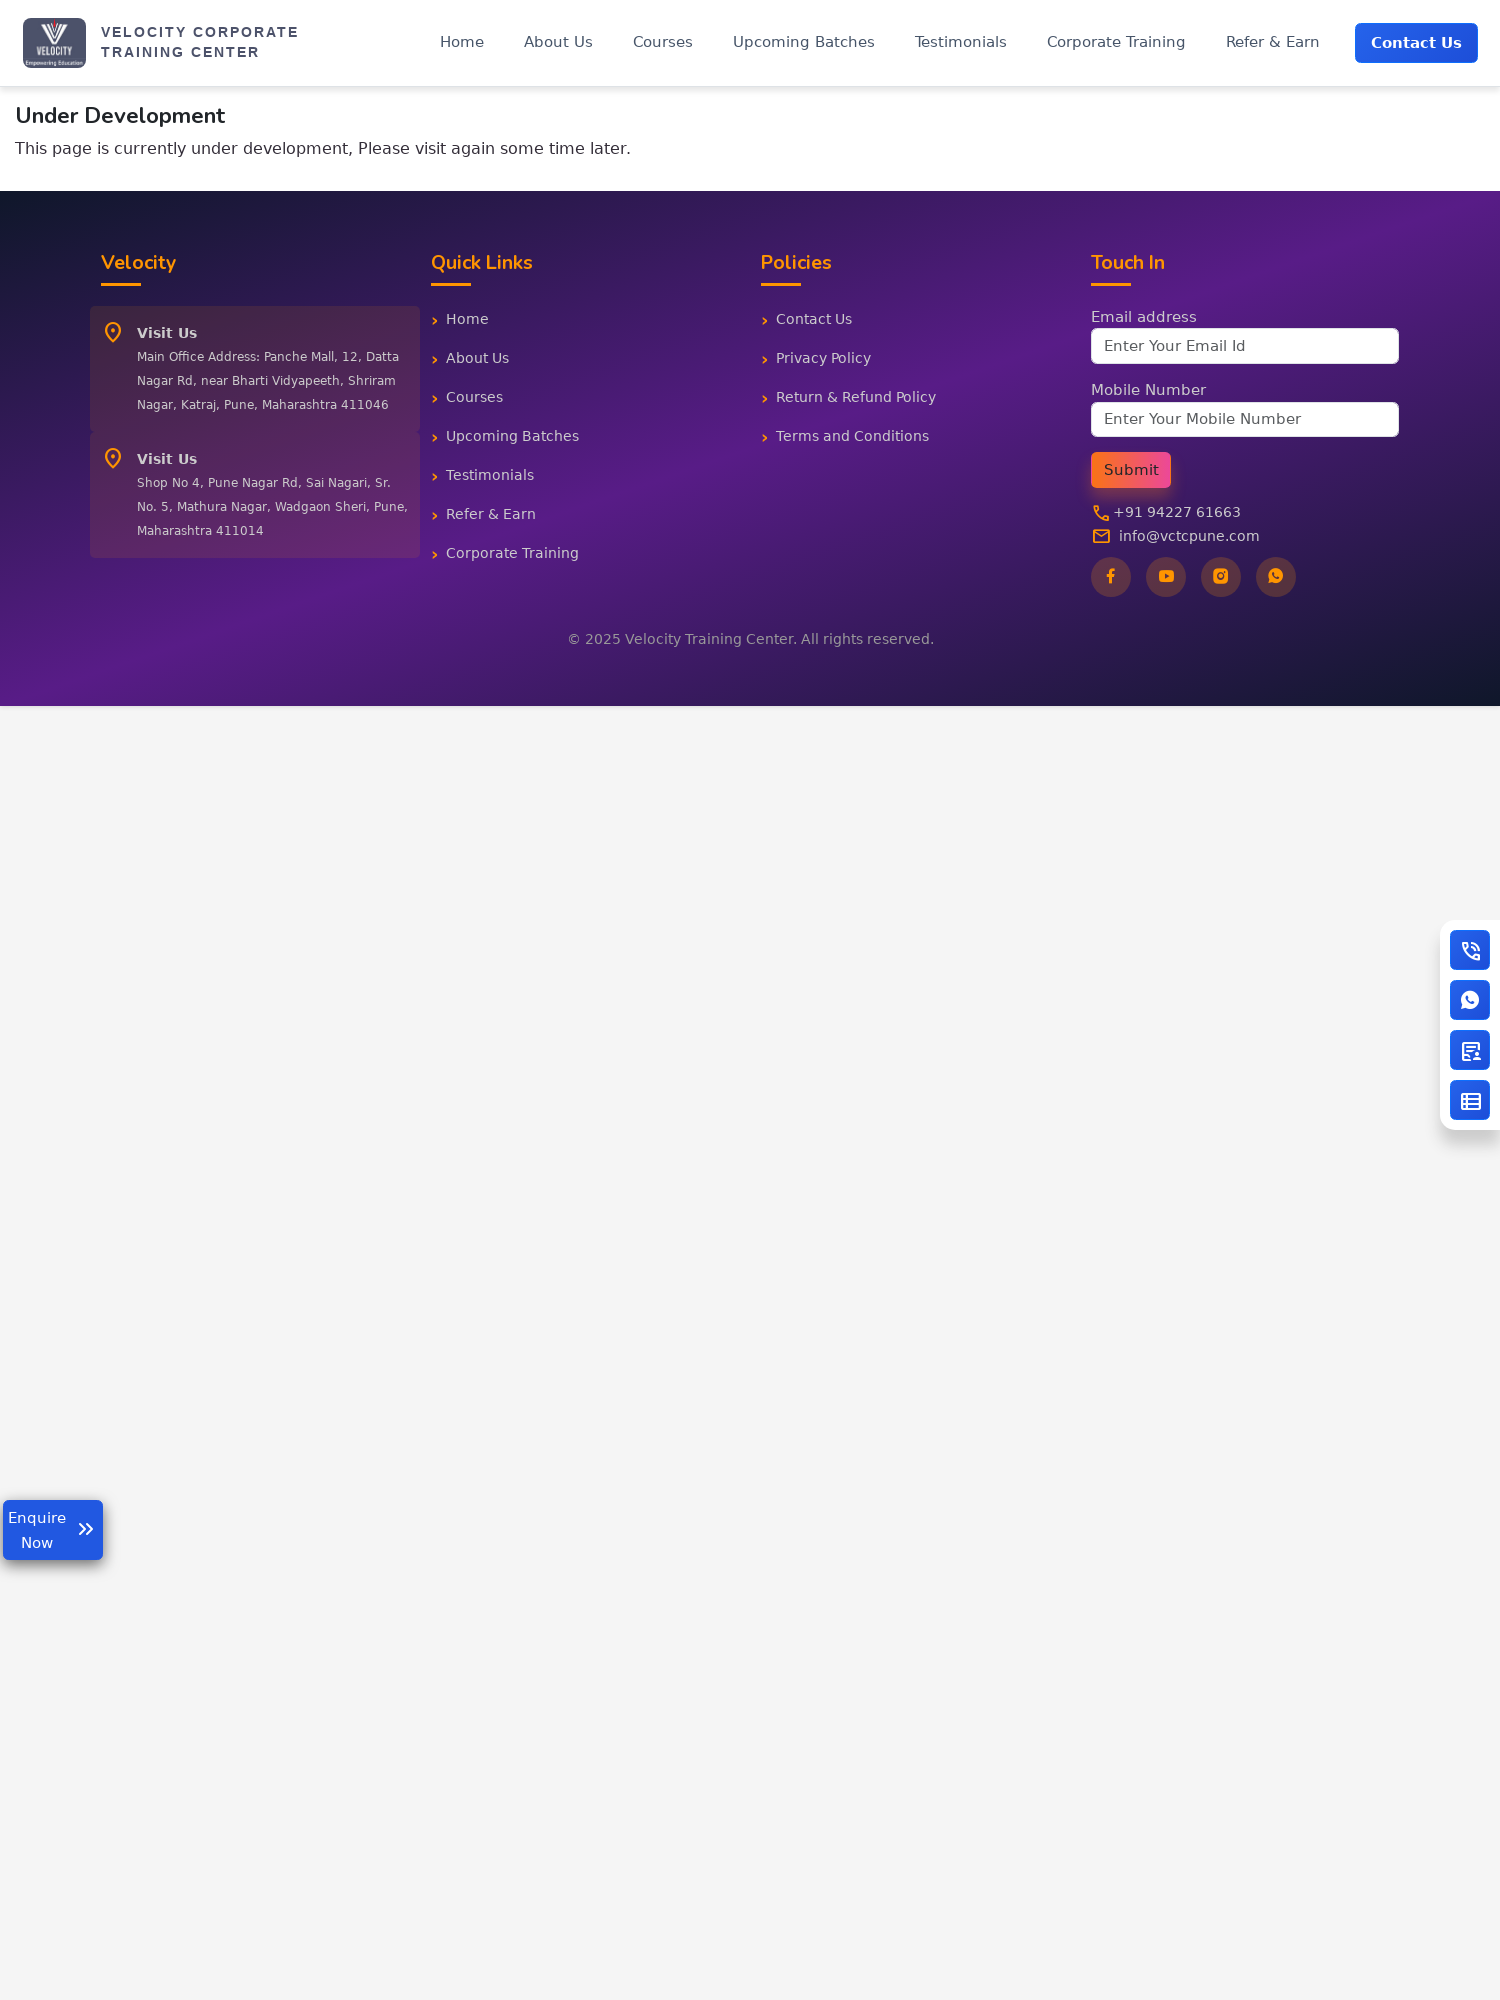

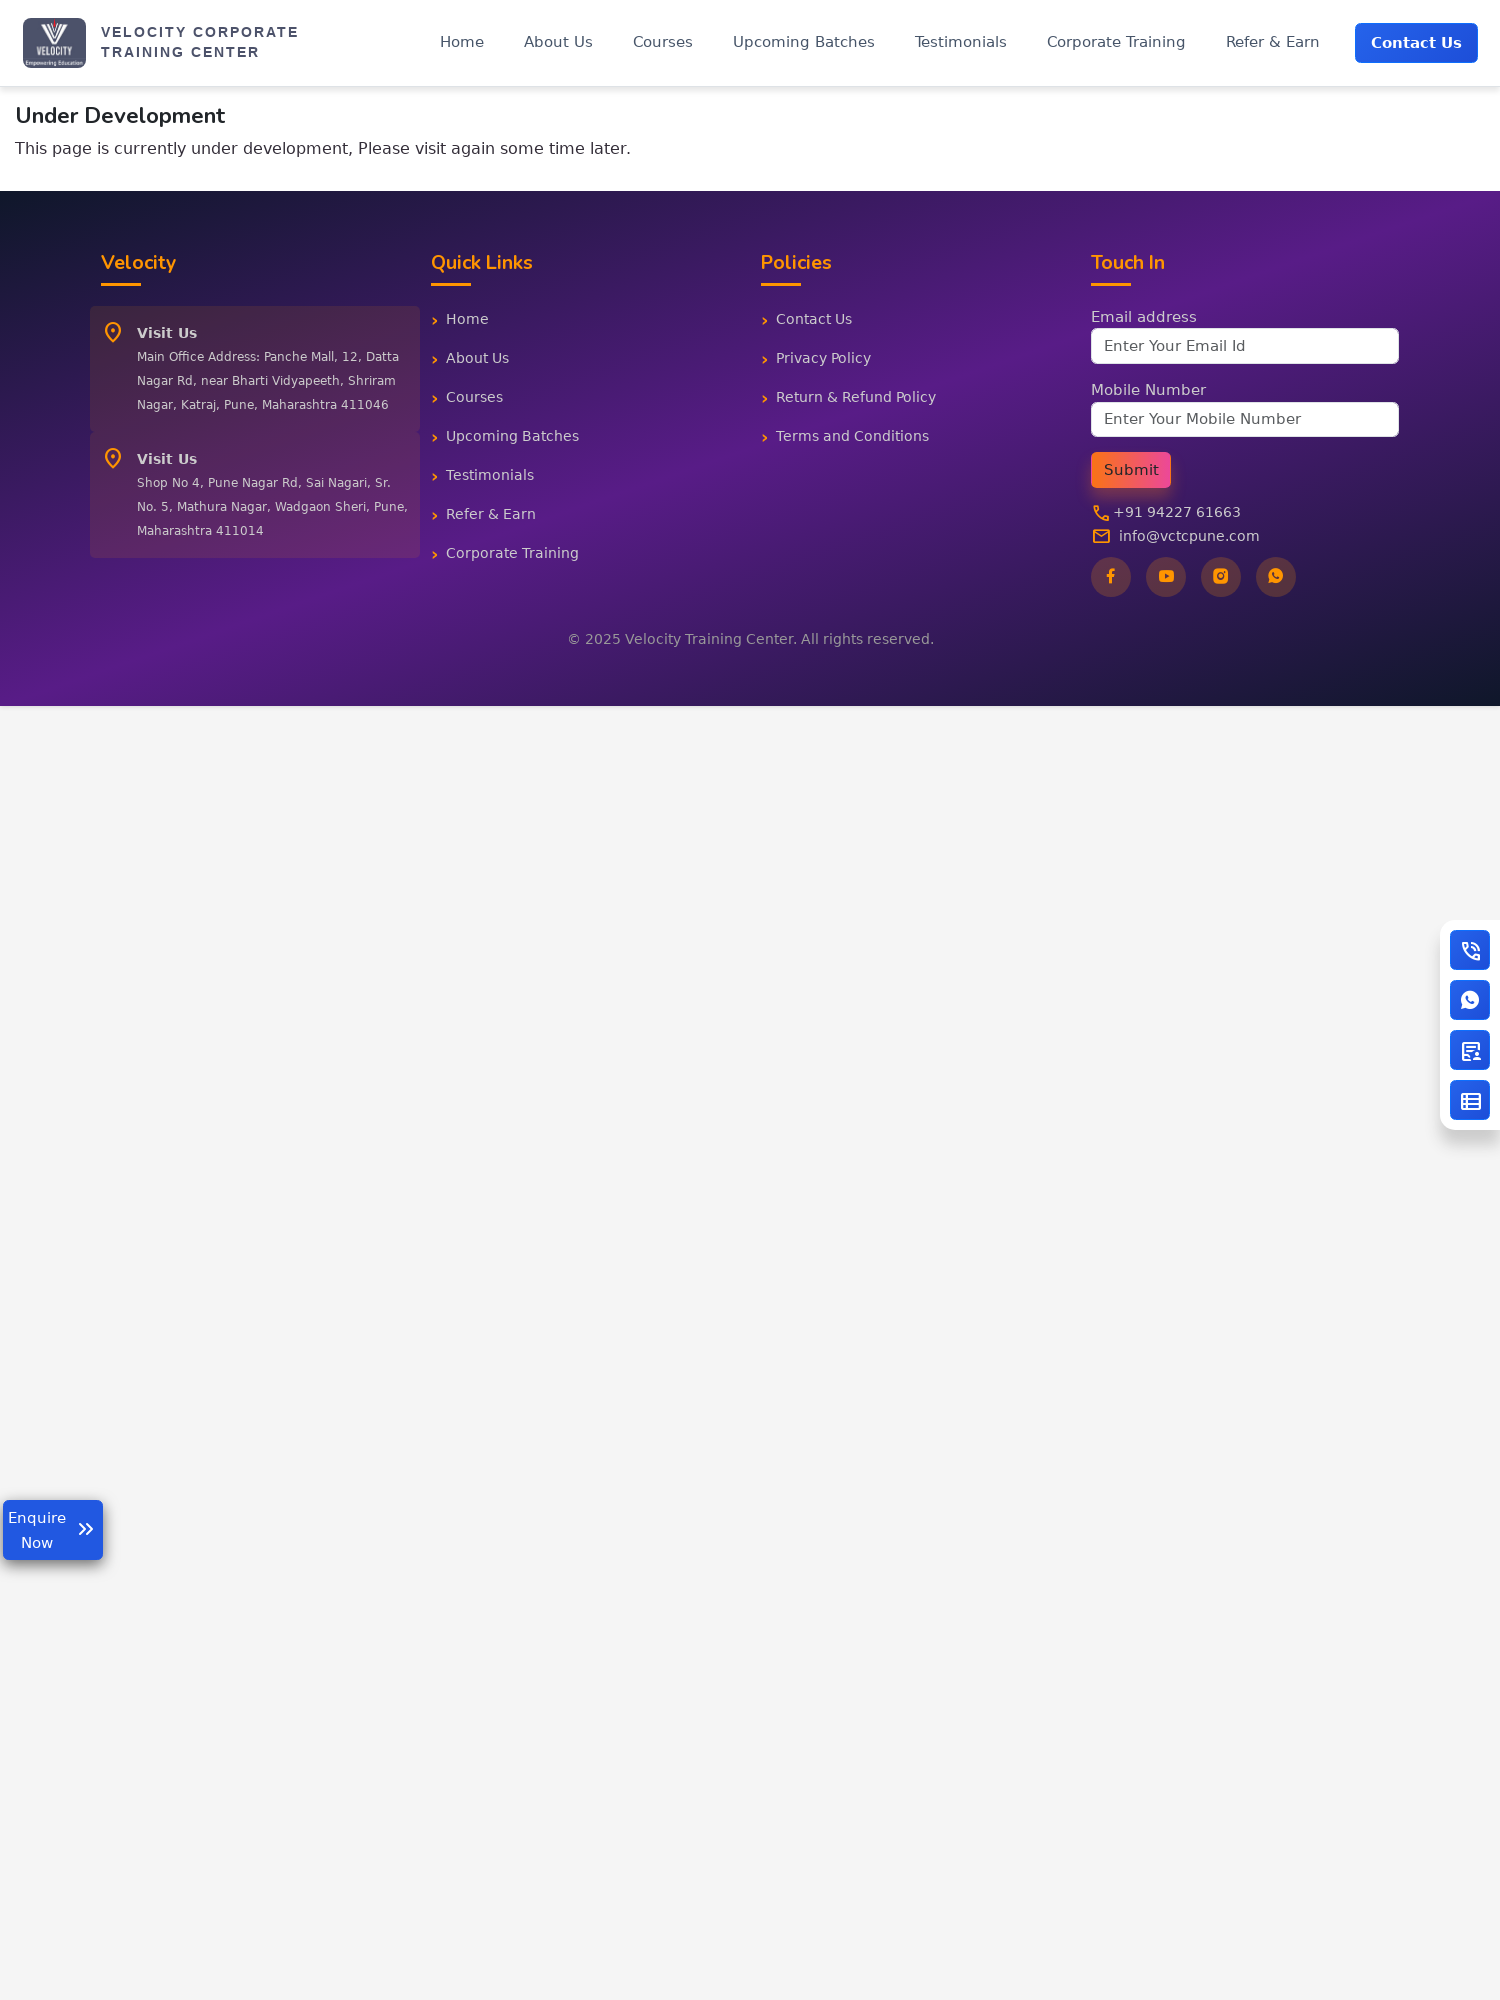